Tests basic navigation and form interaction by clicking through links on syntaxprojects.com and filling a text field on the basic form demo page

Starting URL: http://syntaxprojects.com/

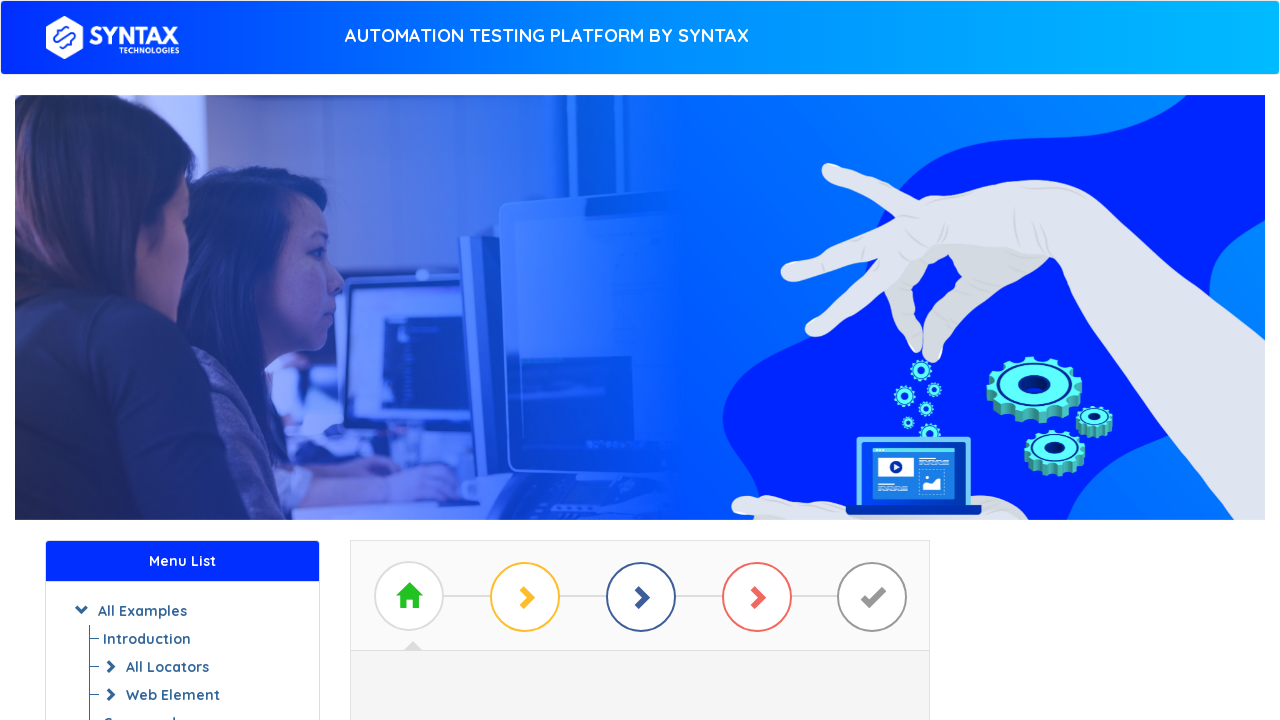

Clicked 'Start Practising' link at (640, 372) on text=Start Practising
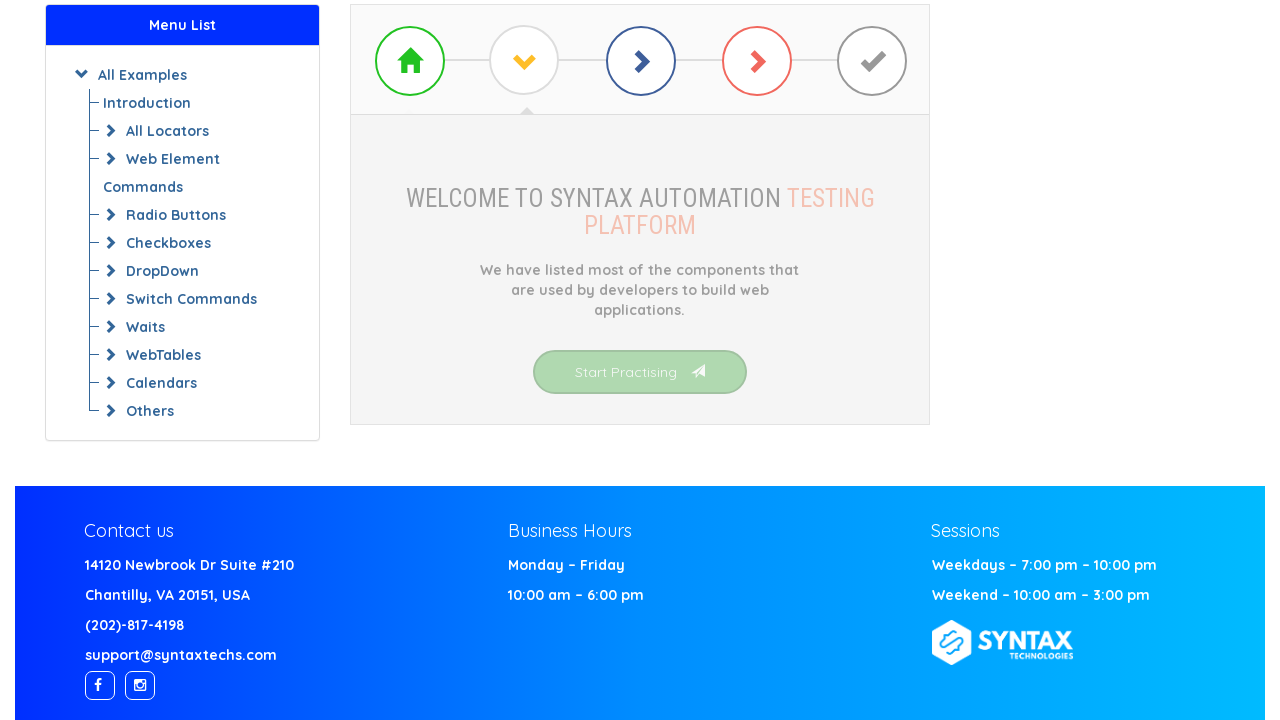

Page loaded and network became idle
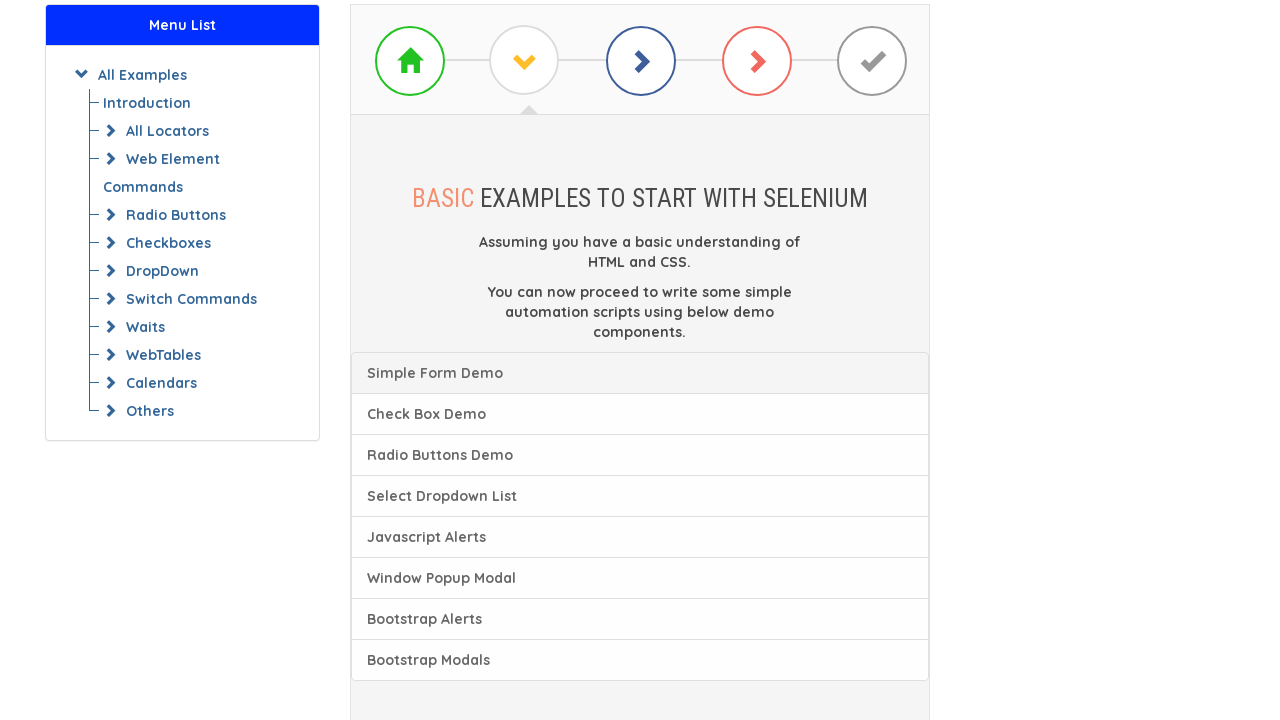

Clicked 'Proceed Next' link at (640, 407) on text=Proceed Next
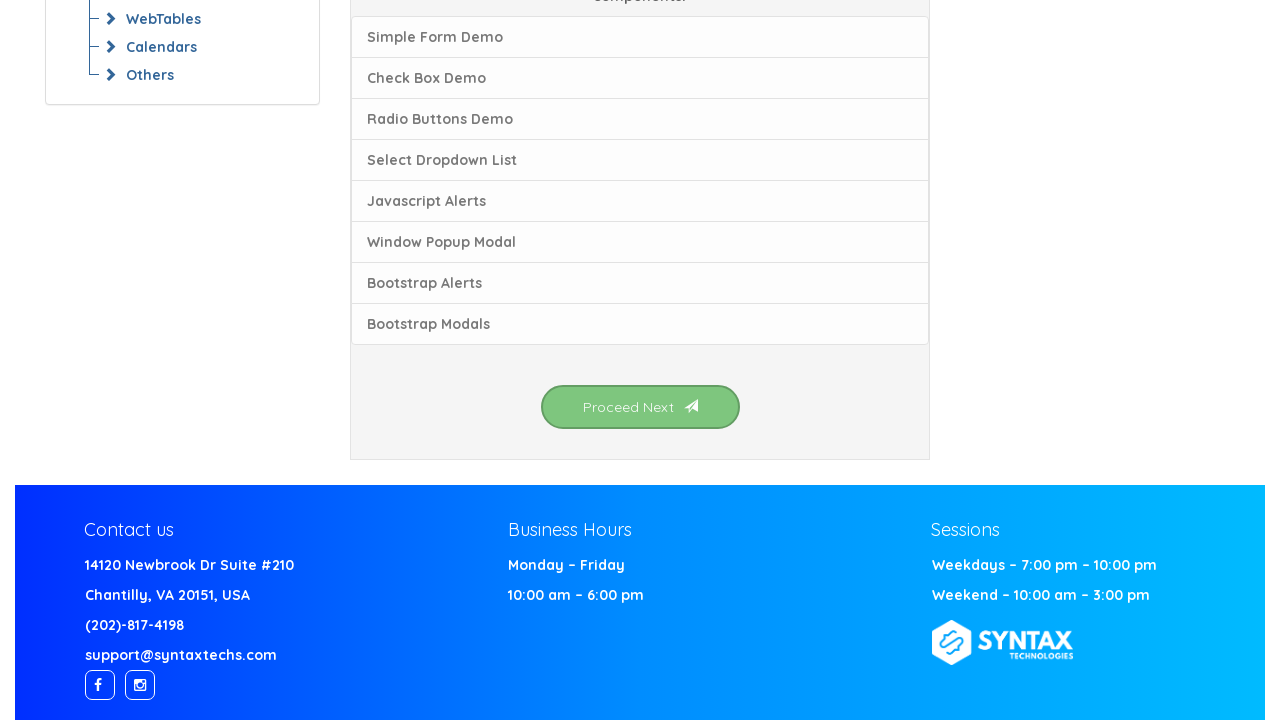

Navigated to basic form demo page
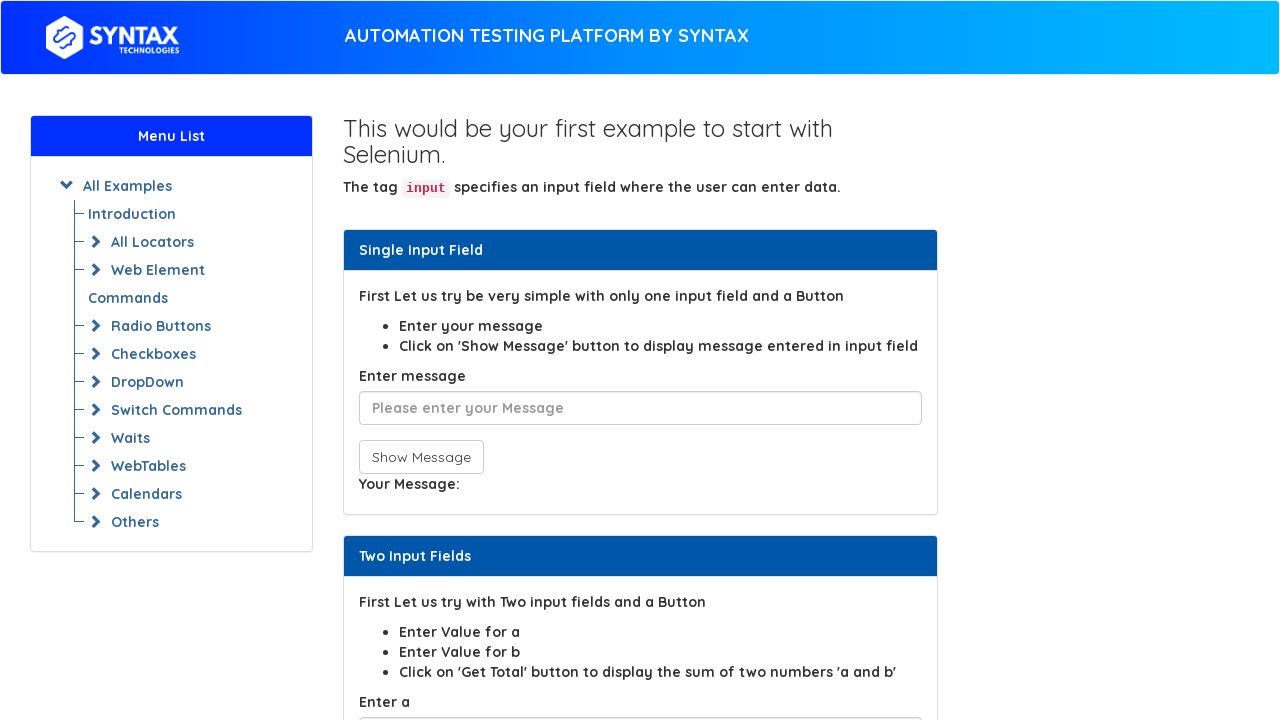

Filled user message field with 'Jordan Mitchell' on #user-message
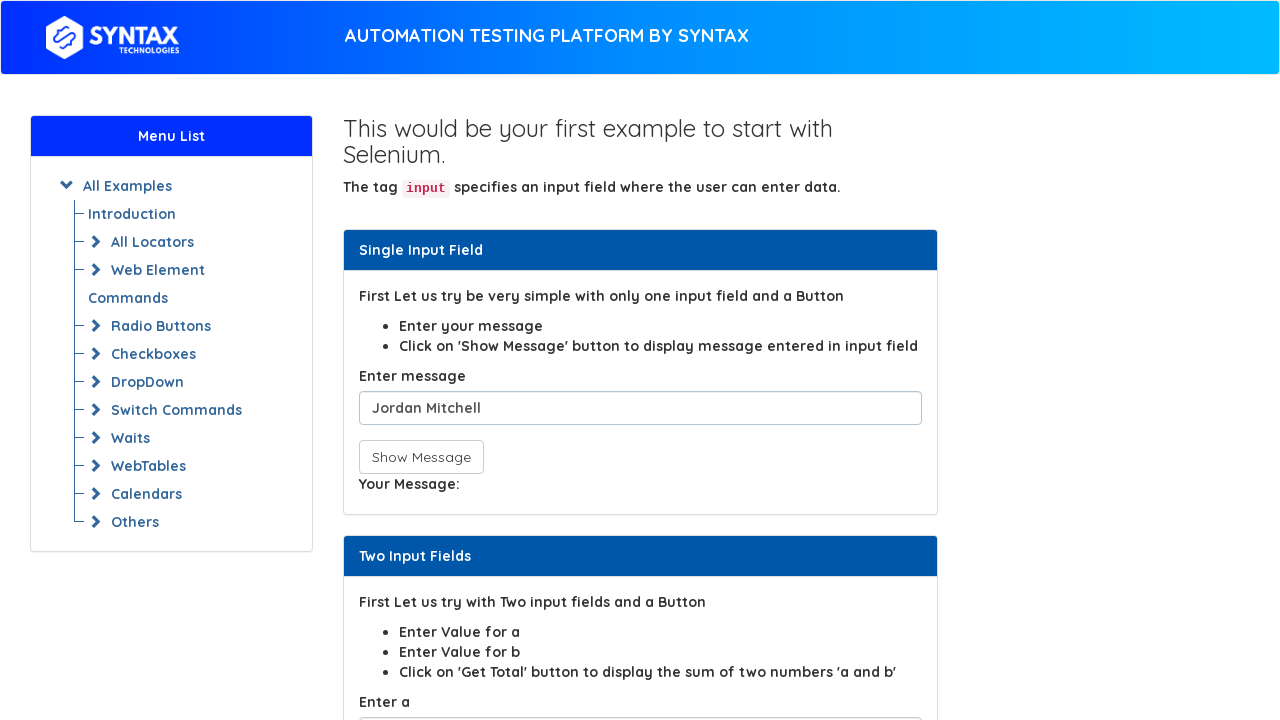

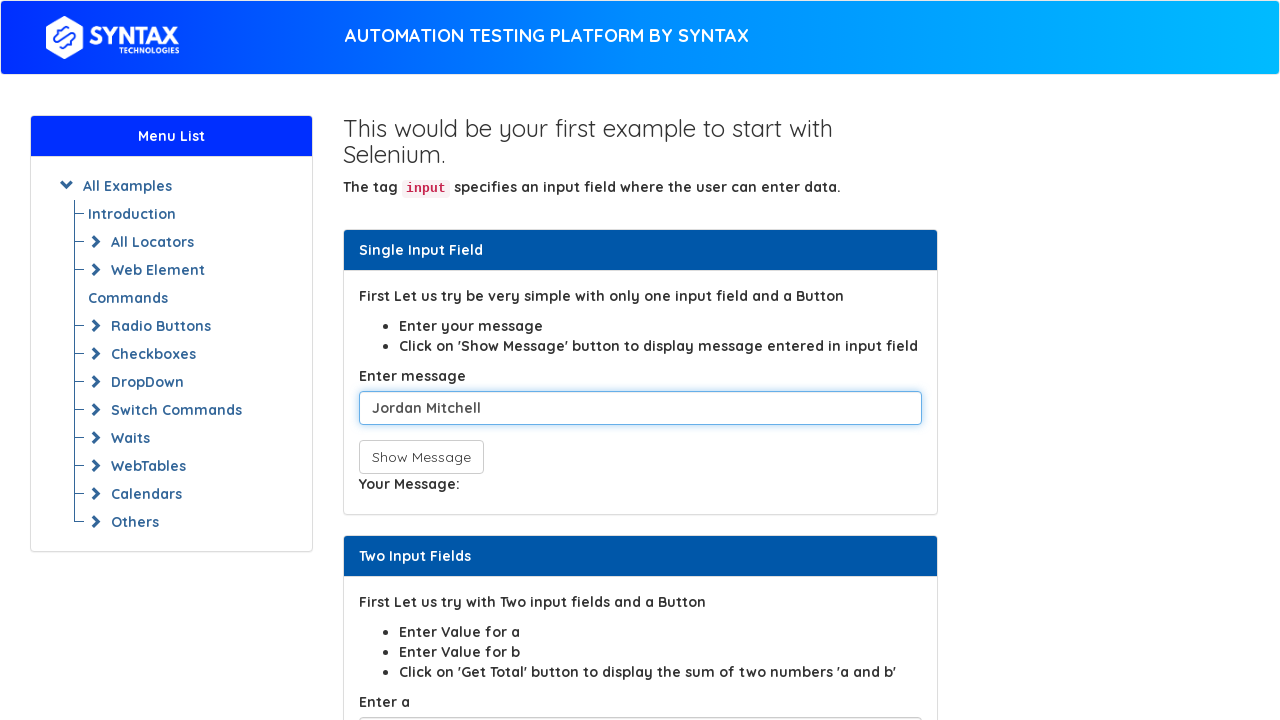